Tests file upload functionality by selecting a file via the file input element and submitting the upload form. Creates a temporary test file to upload.

Starting URL: https://the-internet.herokuapp.com/upload

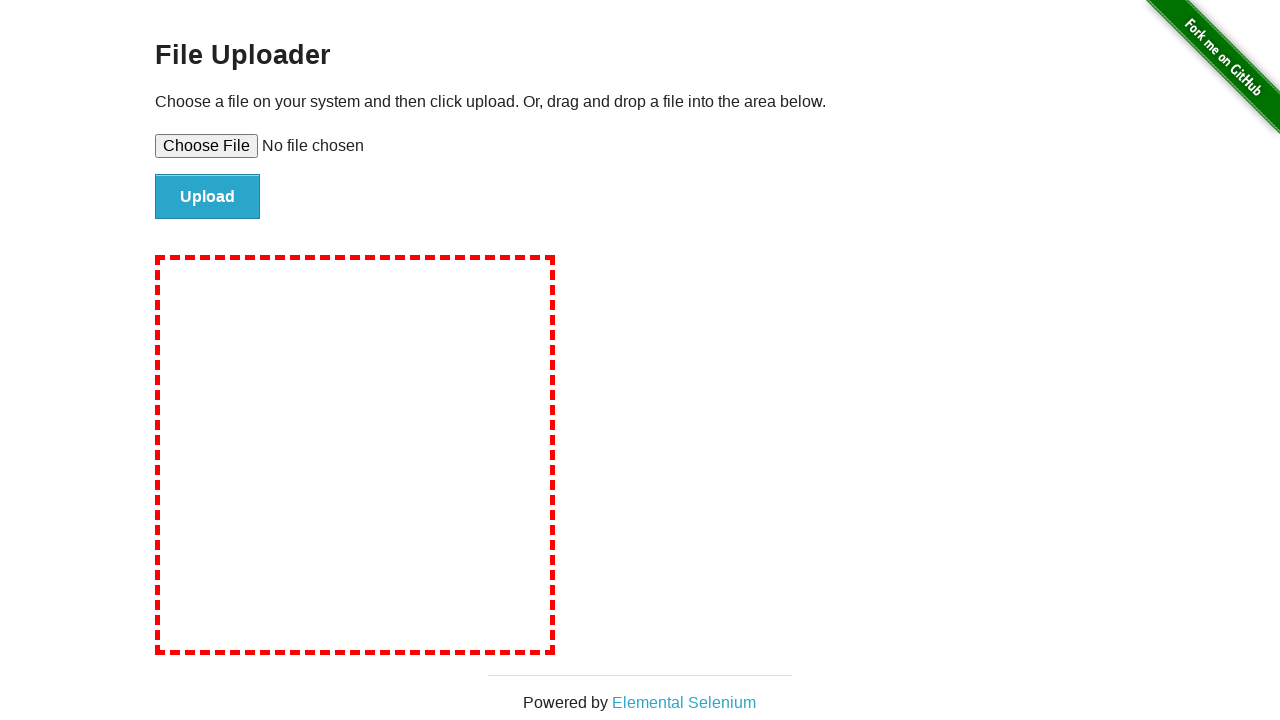

Created temporary test file for upload
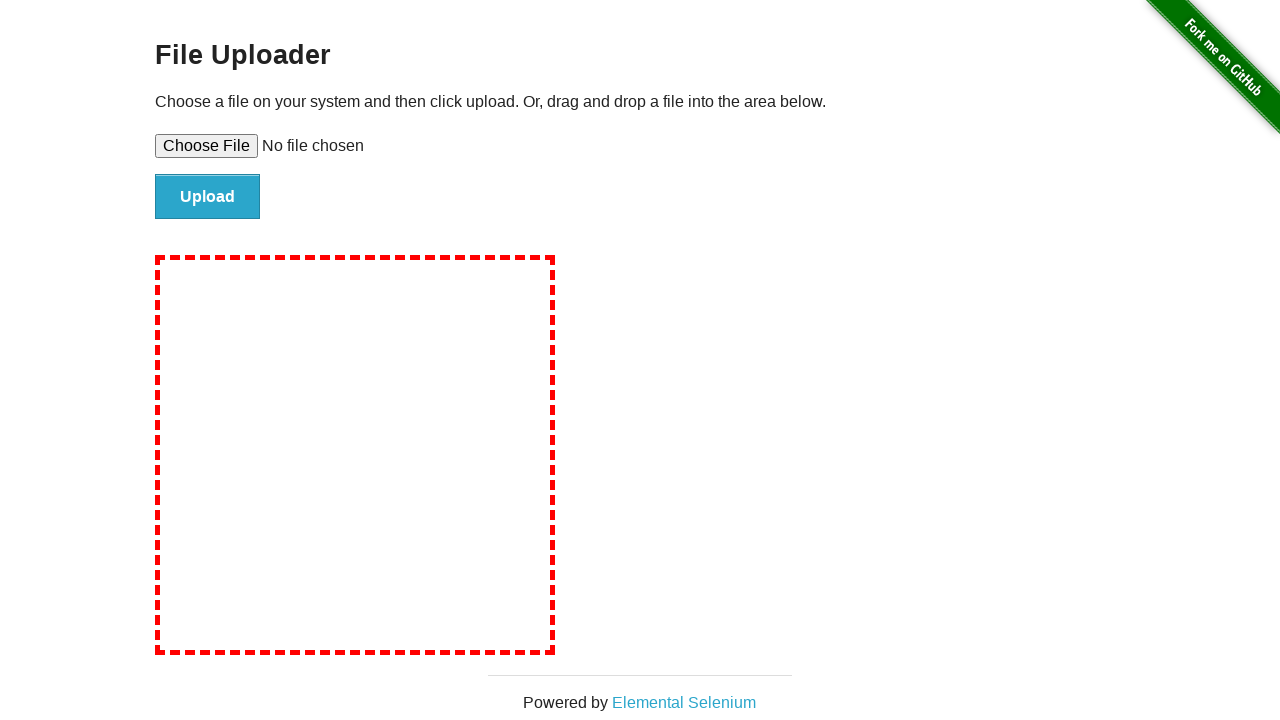

Selected test file via file input element
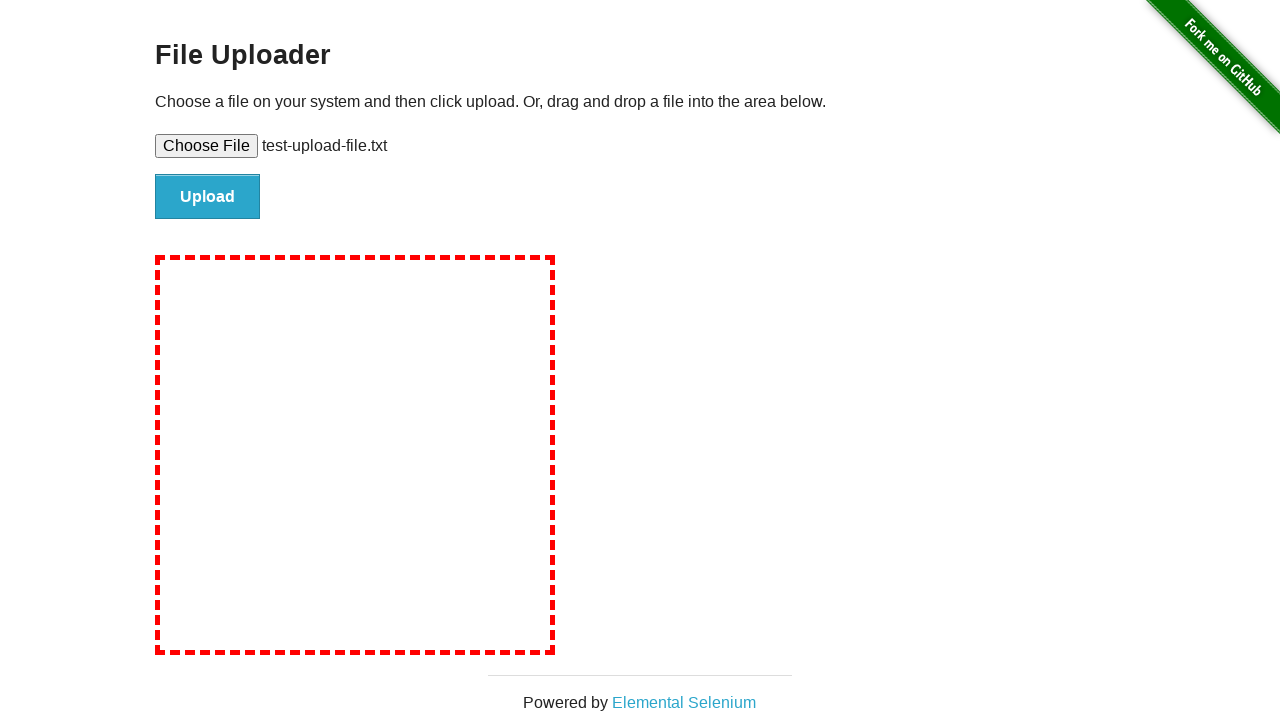

Clicked the upload submit button at (208, 197) on #file-submit
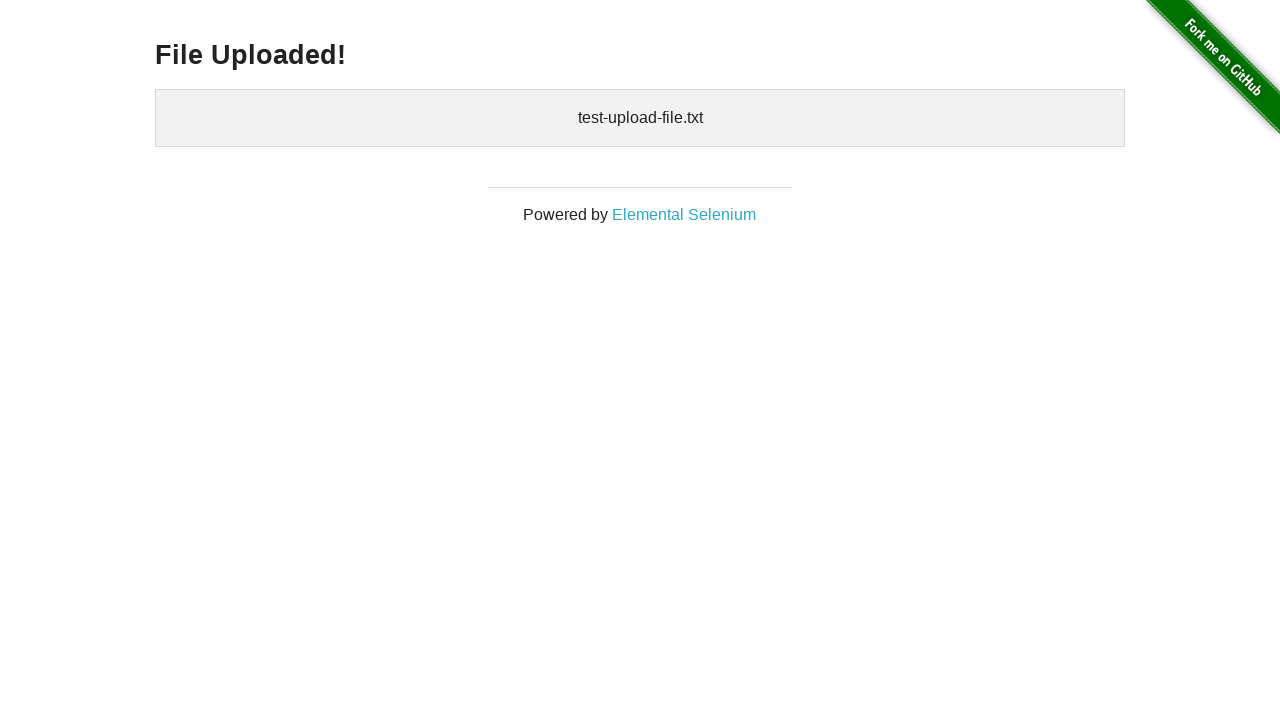

File upload completed and success message appeared
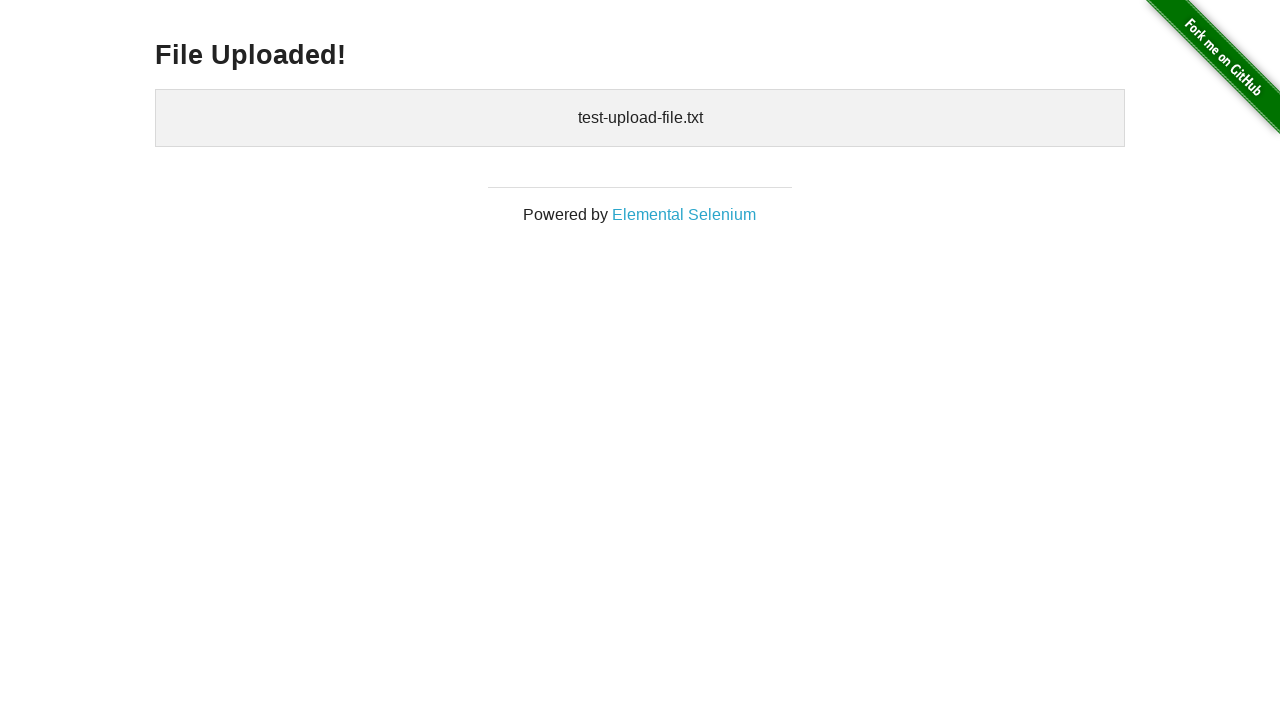

Cleaned up temporary test file
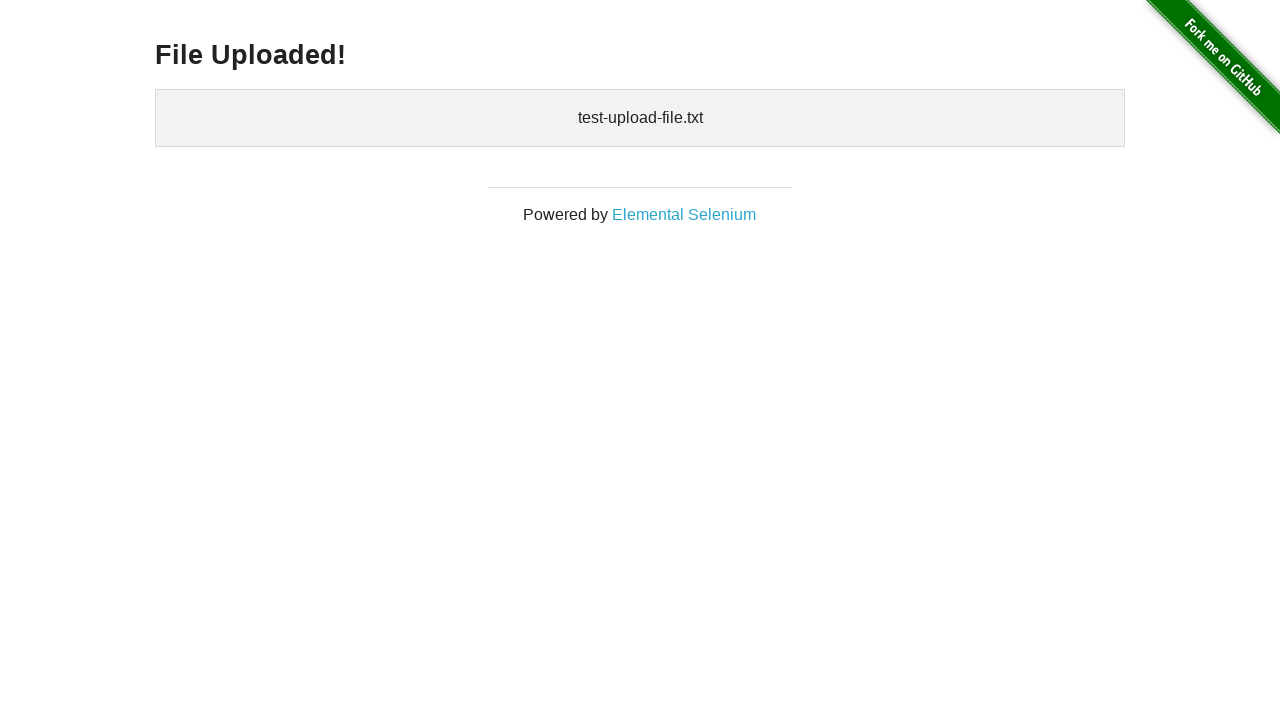

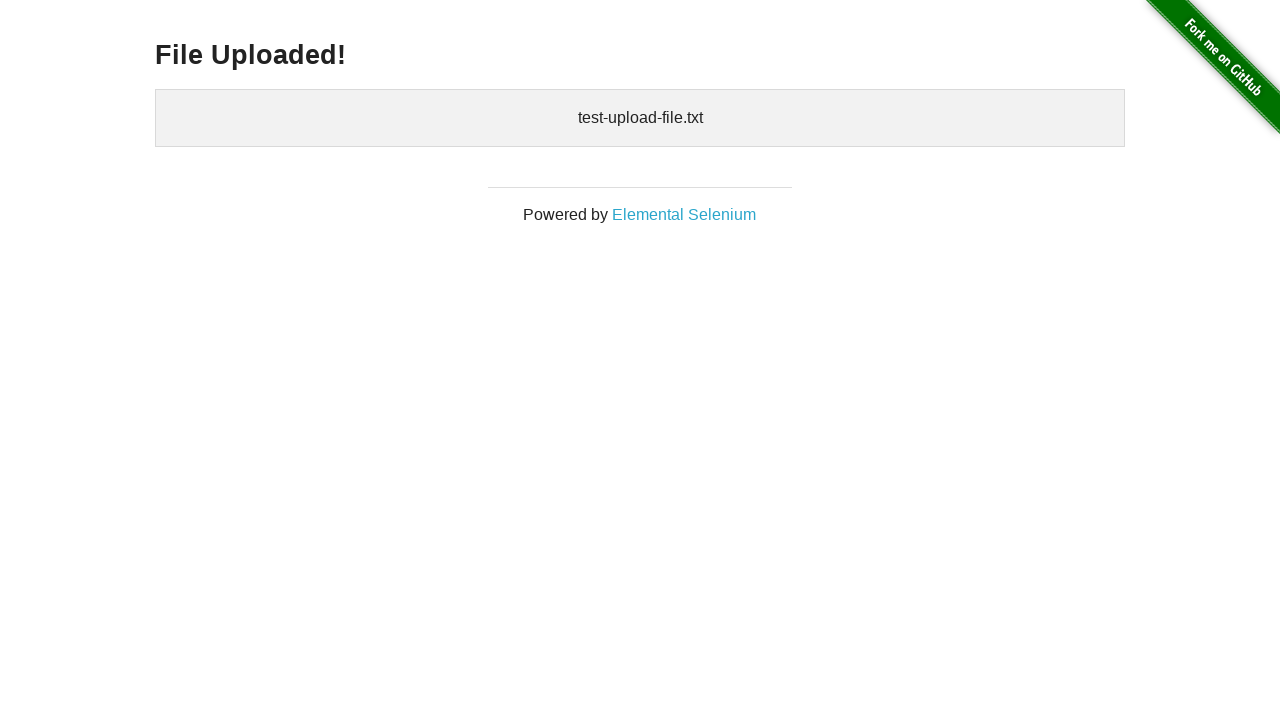